Tests that the Clear completed button displays the correct text after marking an item complete

Starting URL: https://demo.playwright.dev/todomvc

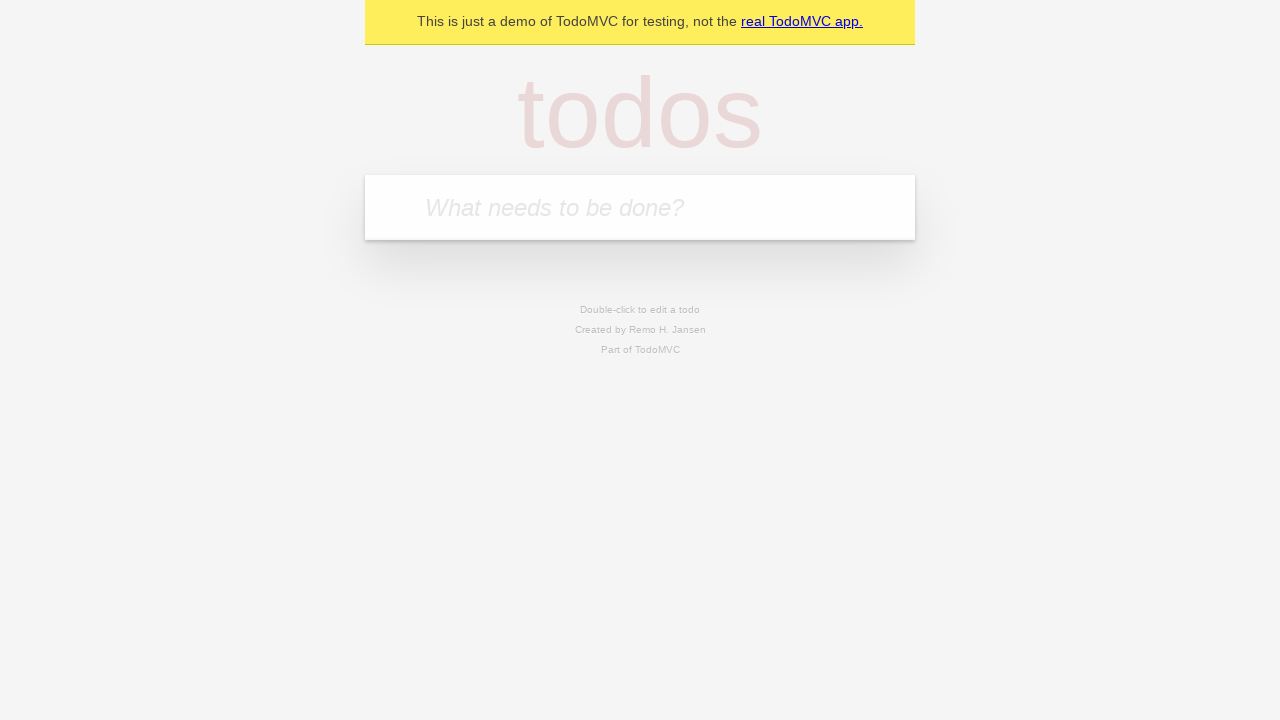

Filled todo input with 'buy some cheese' on internal:attr=[placeholder="What needs to be done?"i]
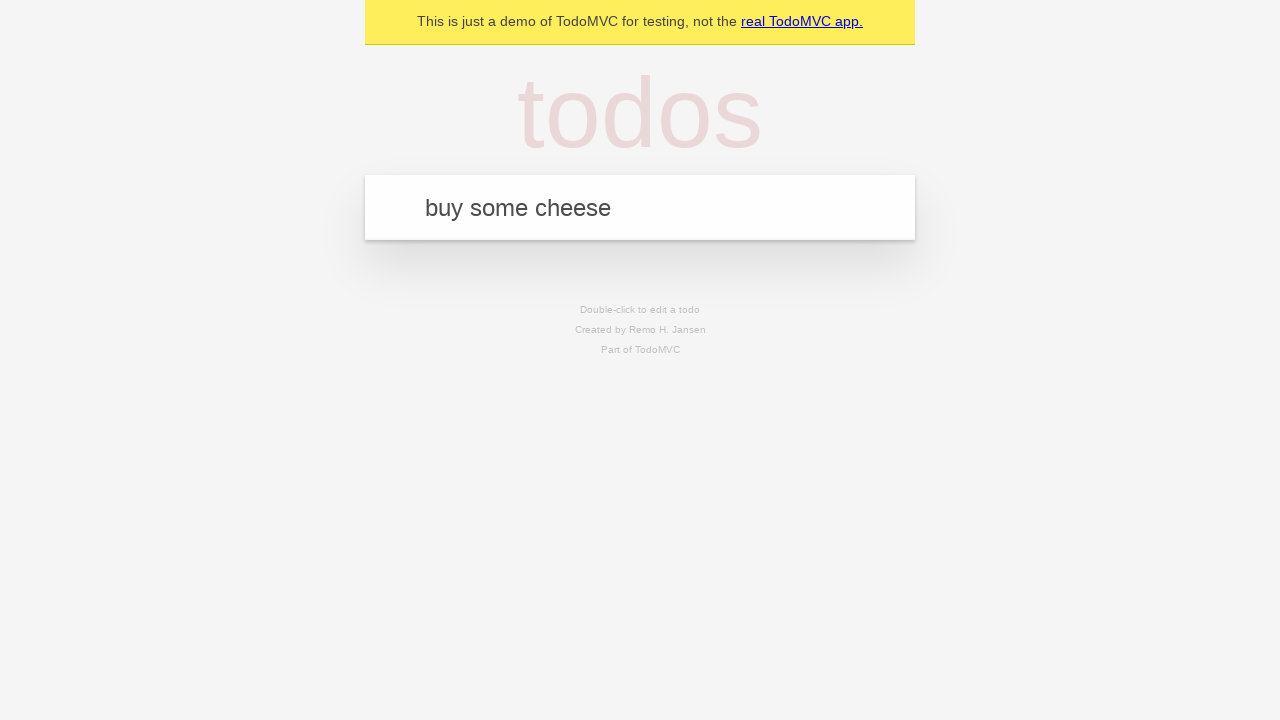

Pressed Enter to add first todo on internal:attr=[placeholder="What needs to be done?"i]
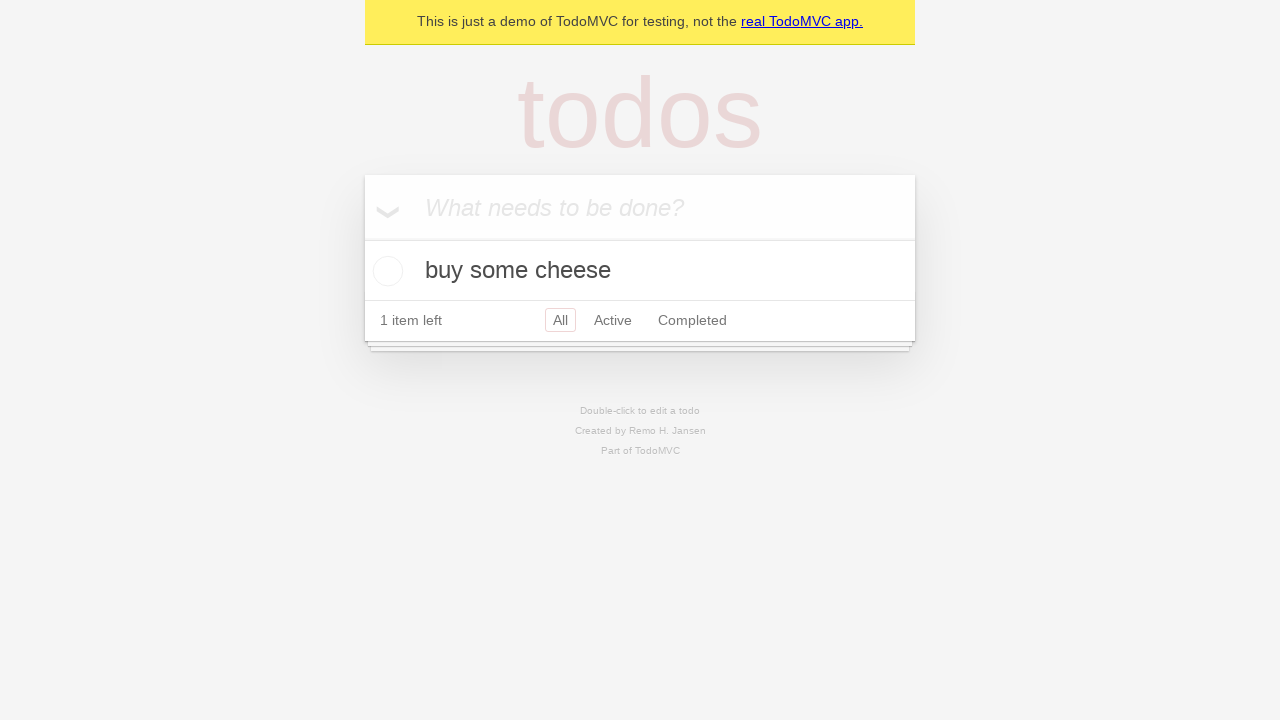

Filled todo input with 'feed the cat' on internal:attr=[placeholder="What needs to be done?"i]
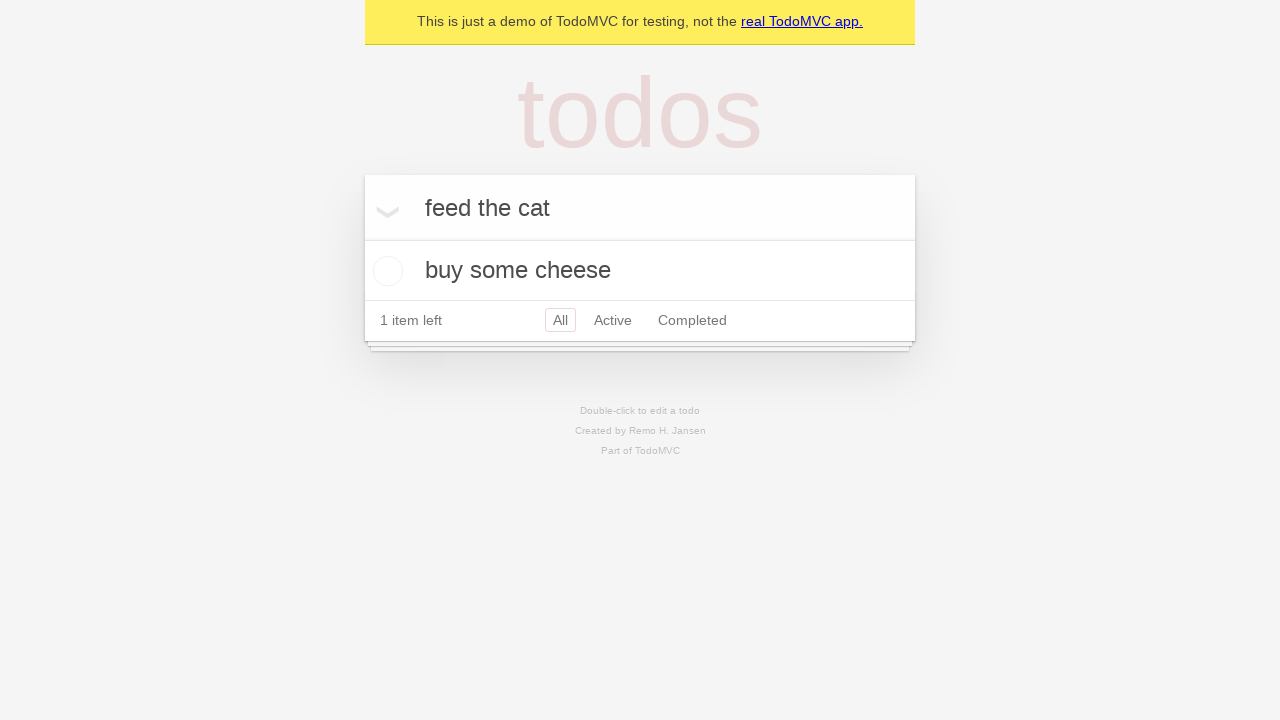

Pressed Enter to add second todo on internal:attr=[placeholder="What needs to be done?"i]
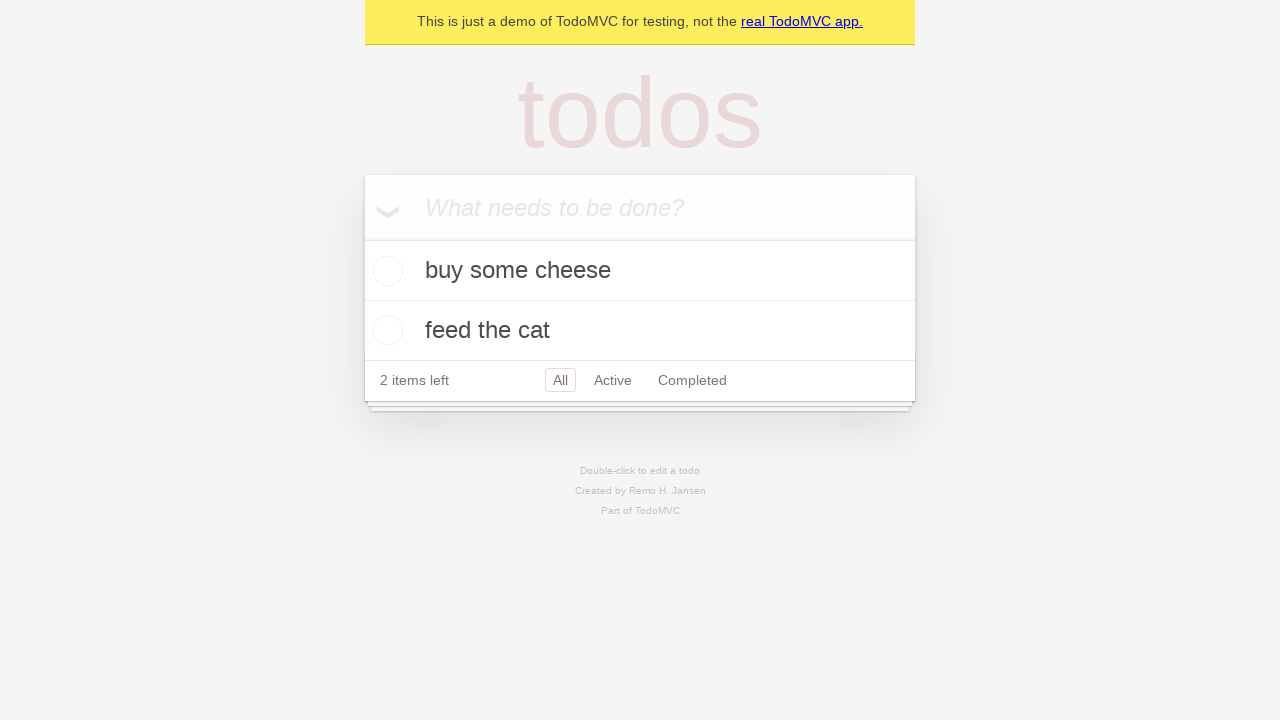

Filled todo input with 'book a doctors appointment' on internal:attr=[placeholder="What needs to be done?"i]
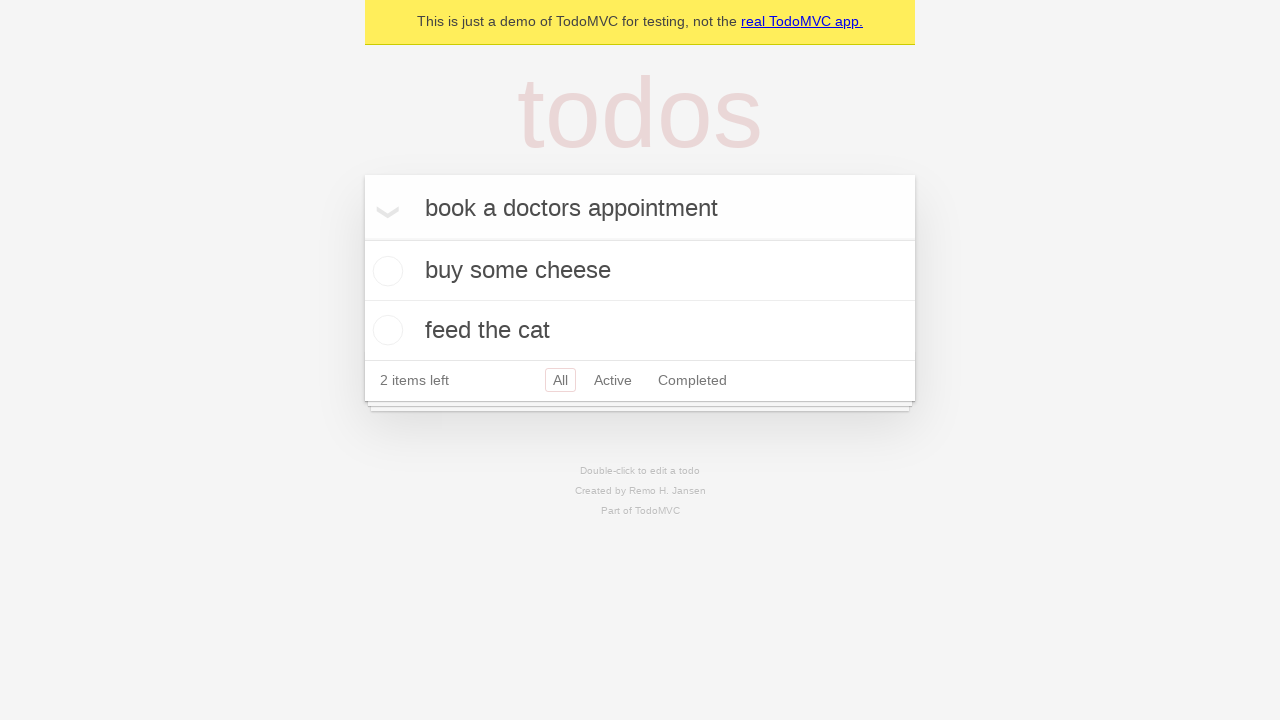

Pressed Enter to add third todo on internal:attr=[placeholder="What needs to be done?"i]
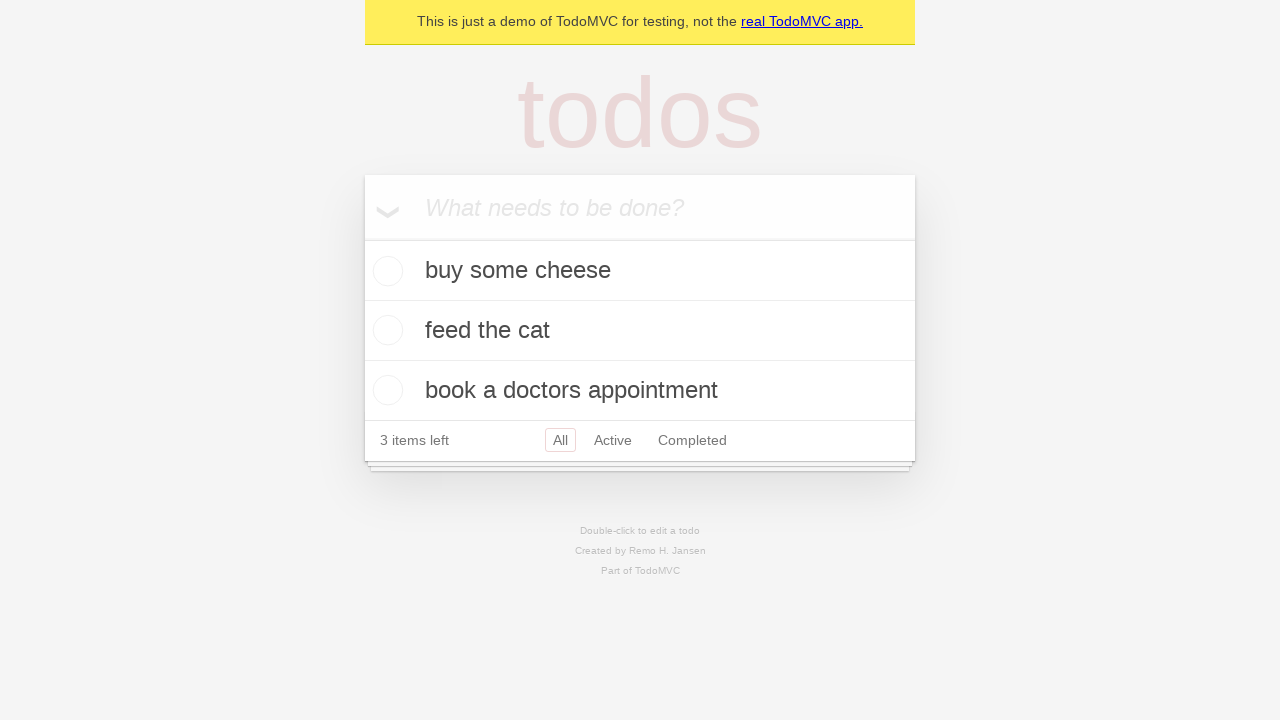

Checked the first todo item as complete at (385, 271) on .todo-list li .toggle >> nth=0
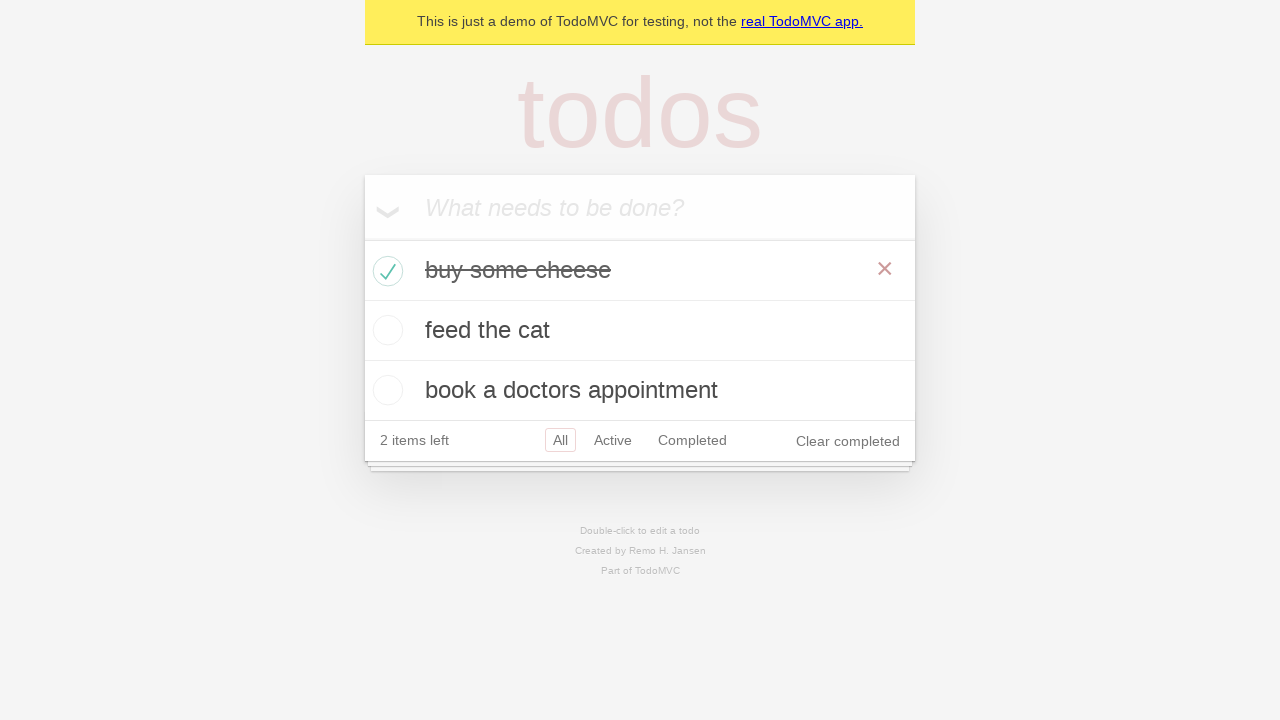

Clear completed button is now visible
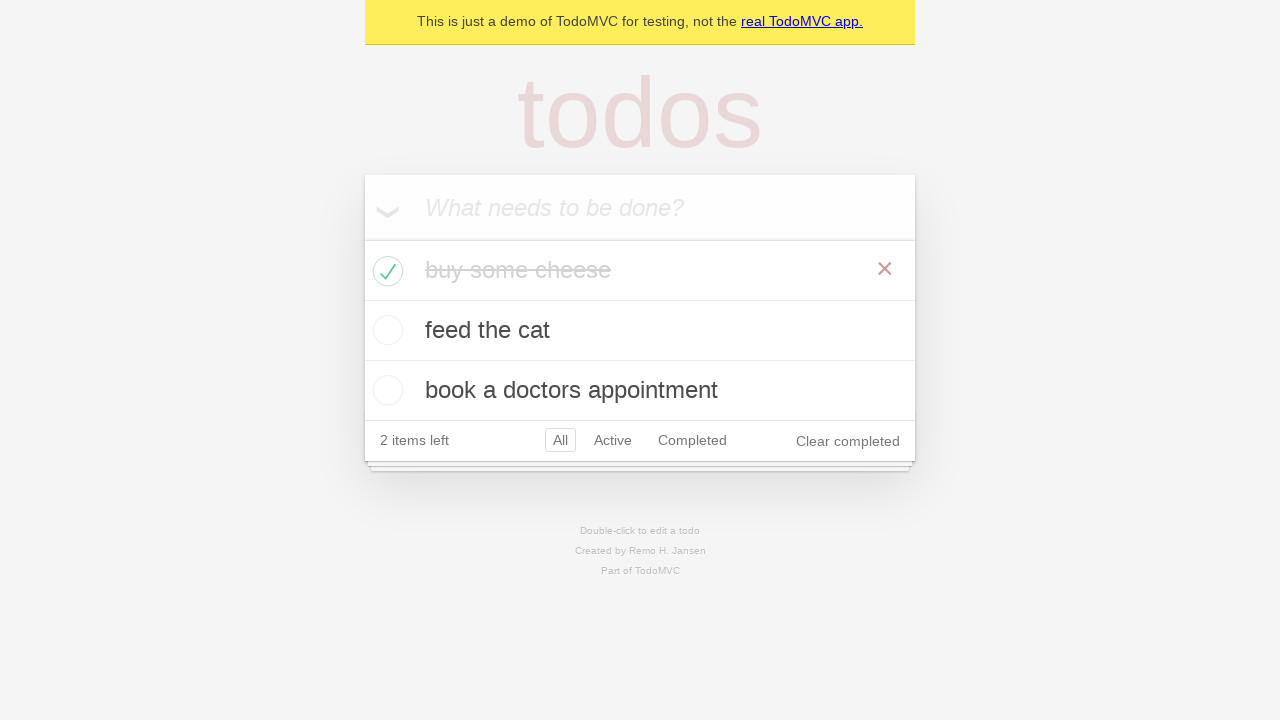

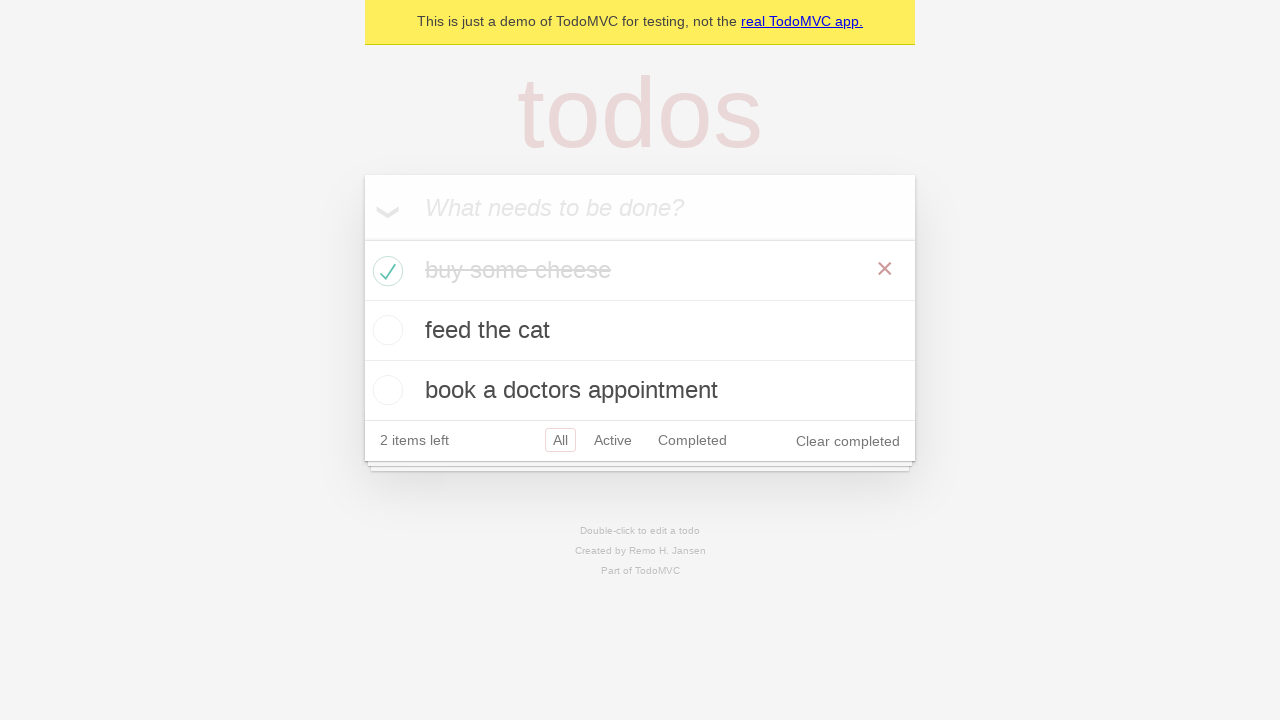